Tests form filling functionality using JavaScript execution to set input values, scroll to elements, click radio buttons, and scroll the page up and down.

Starting URL: https://testautomationpractice.blogspot.com/

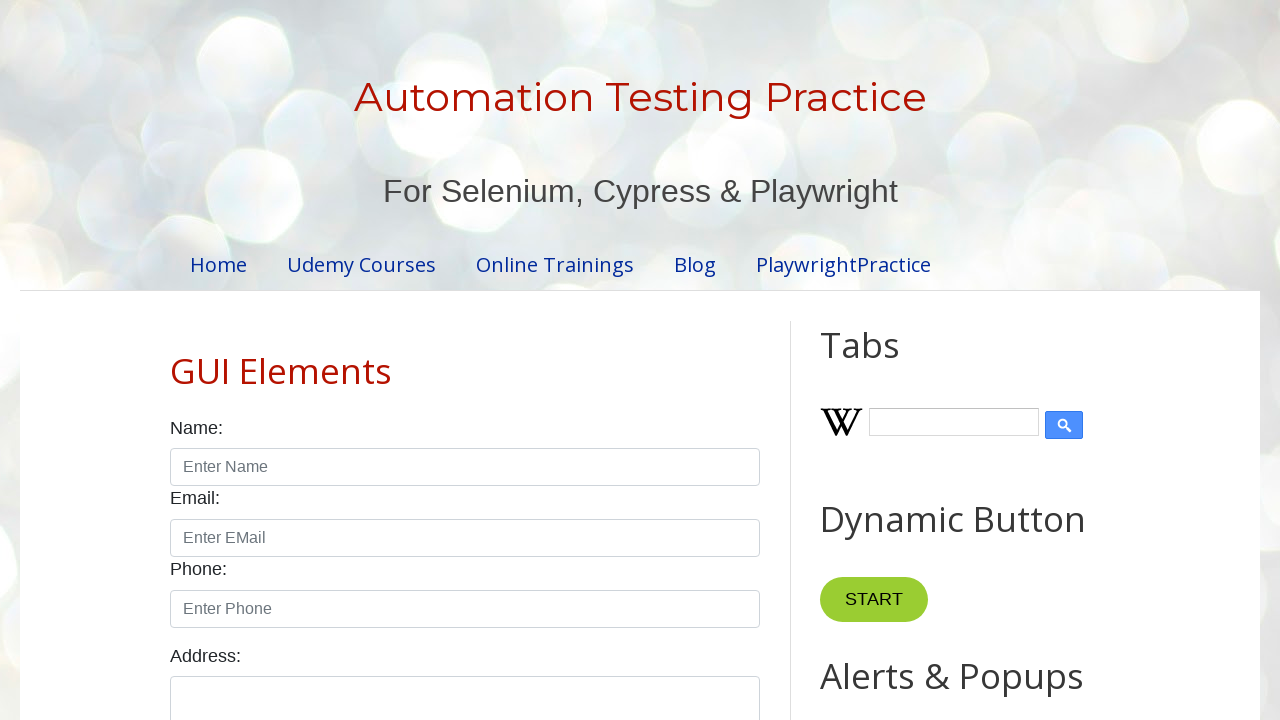

Filled name input field with 'Mahesh' on input#name
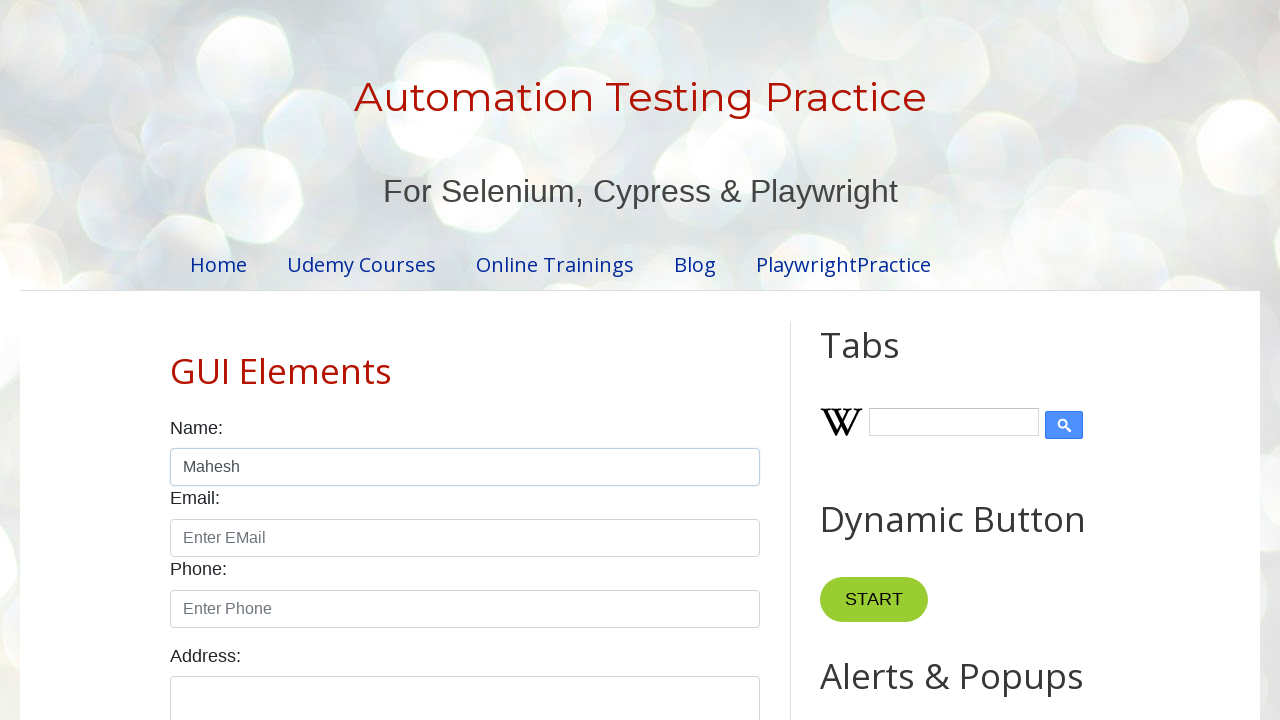

Filled email input field with 'Jeje' on input#email
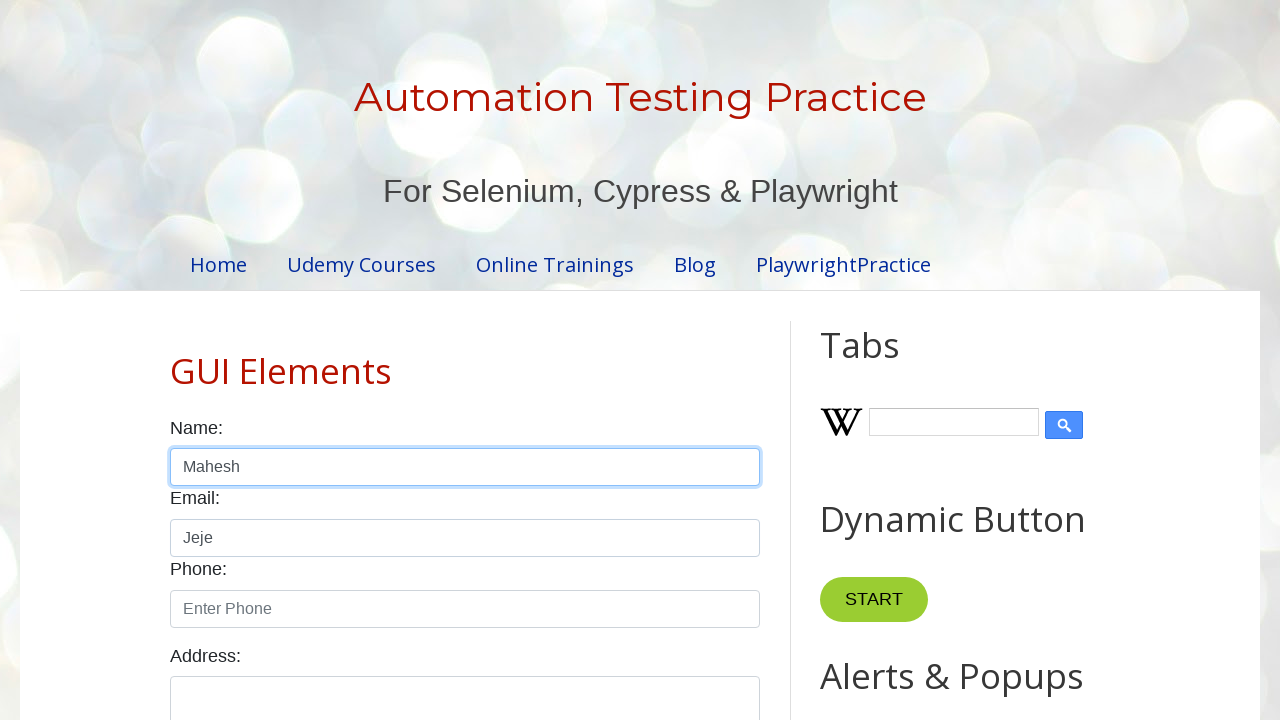

Filled phone input field with '1234567890' on input#phone
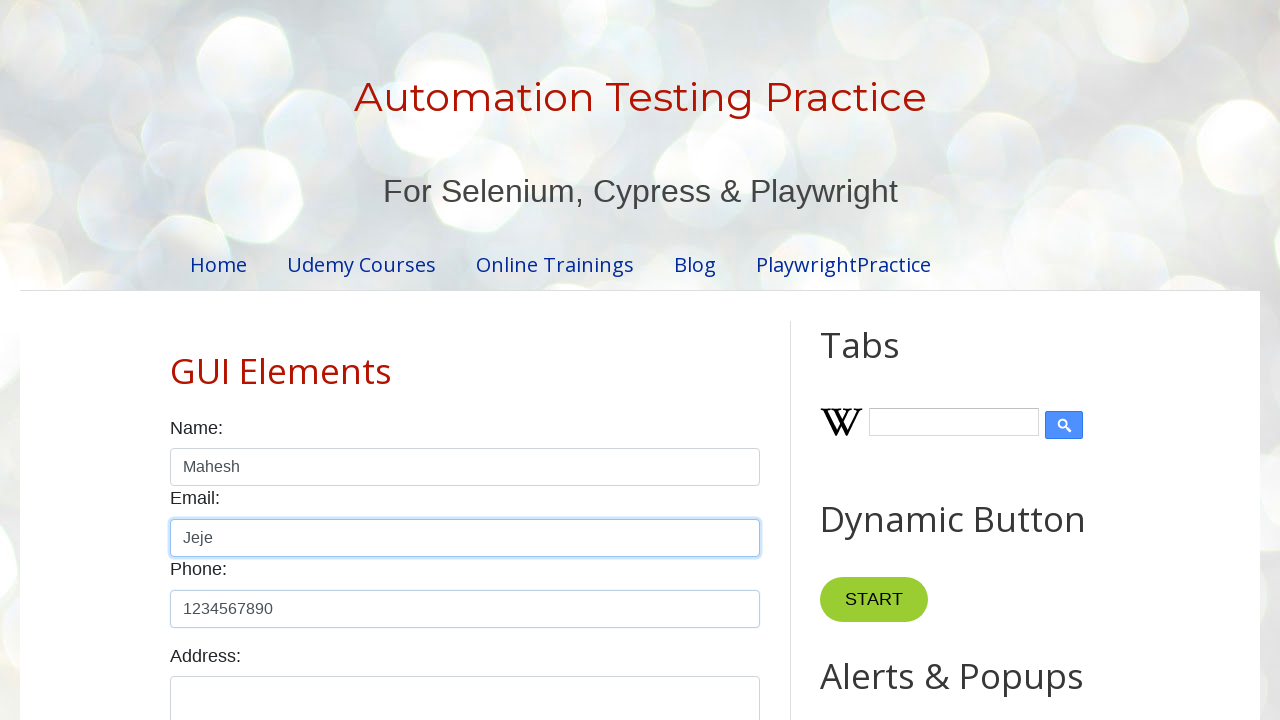

Filled textarea field with address 'Main road \n Ojas City' on textarea#textarea
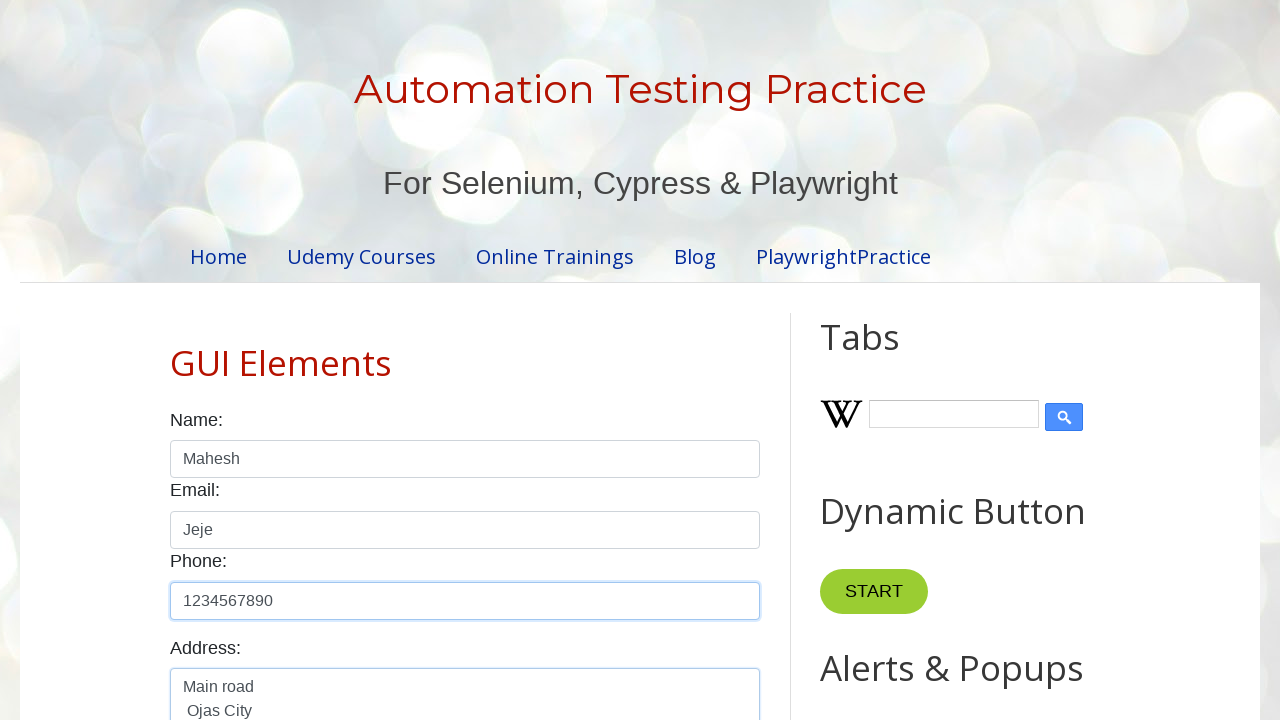

Scrolled to the Gender label
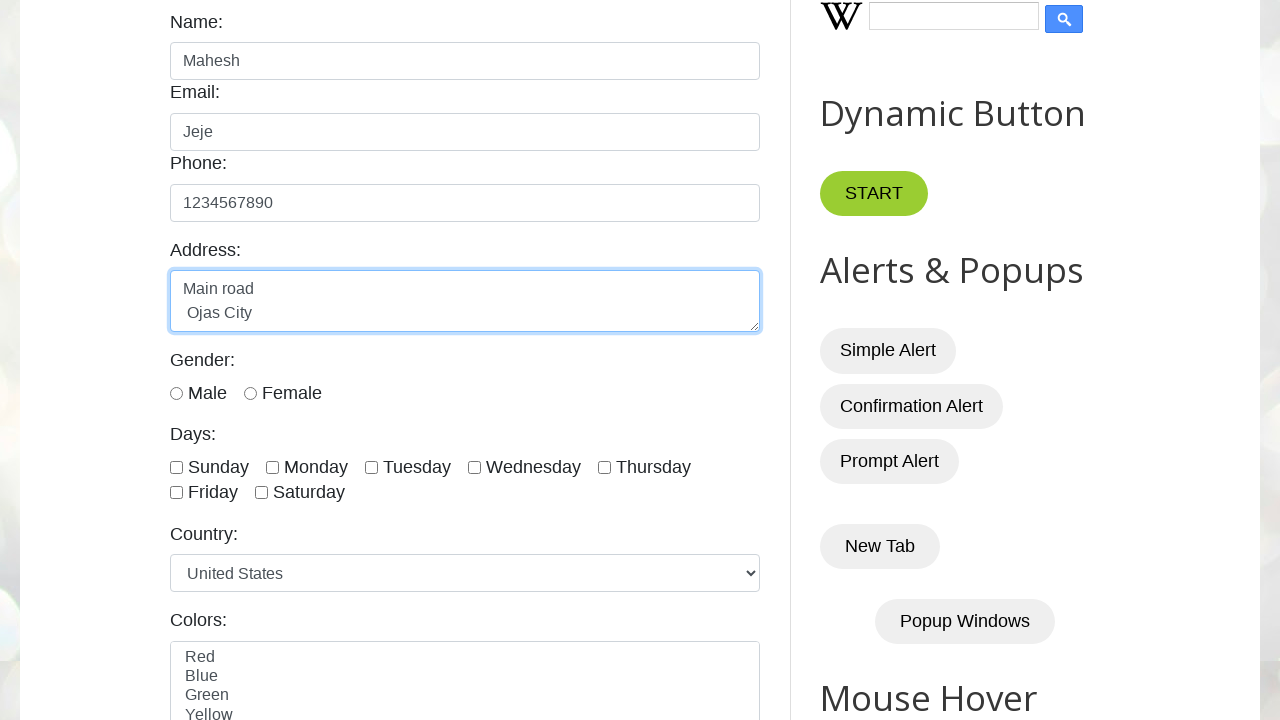

Clicked the male radio button at (176, 393) on input#male[type='radio']
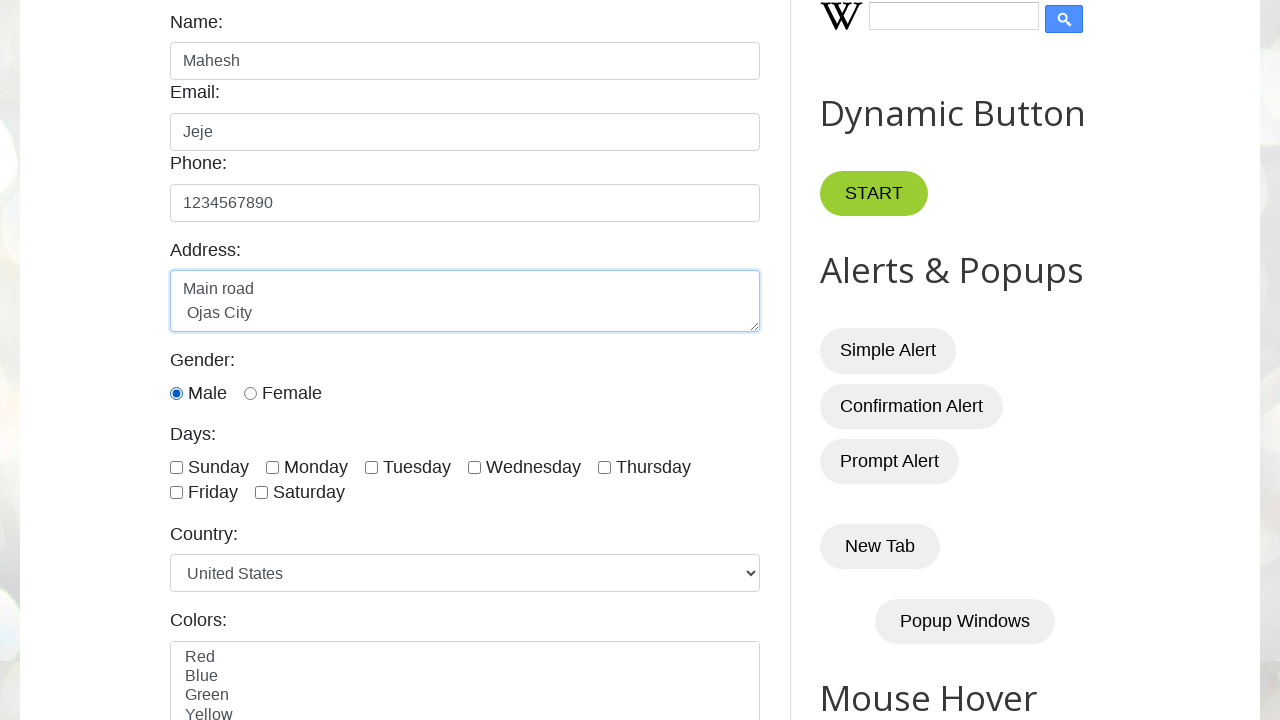

Scrolled to the bottom of the page
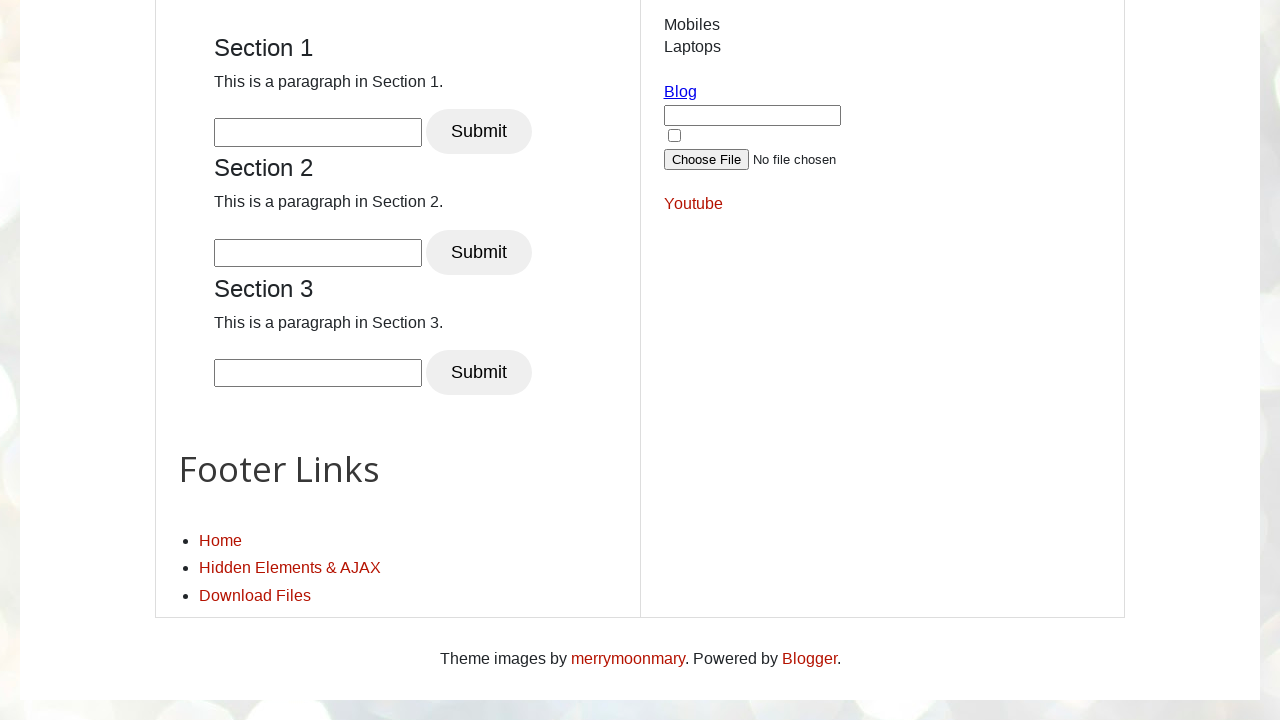

Scrolled to the top of the page
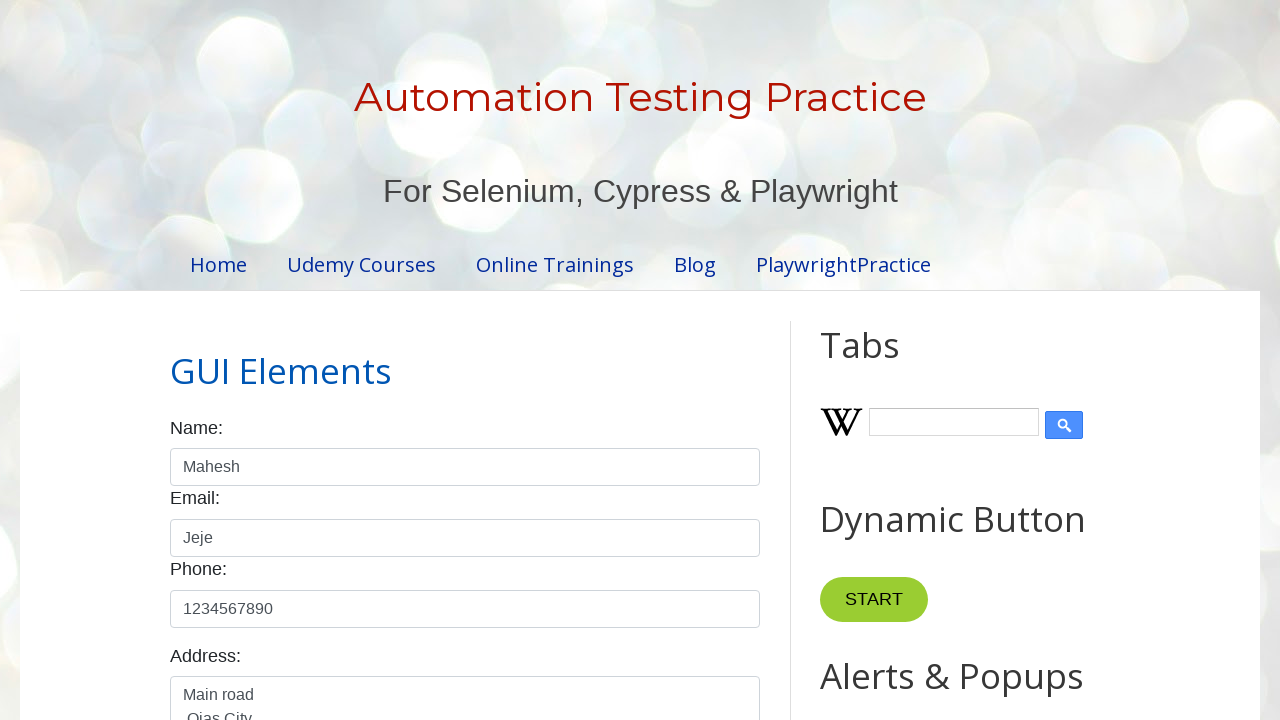

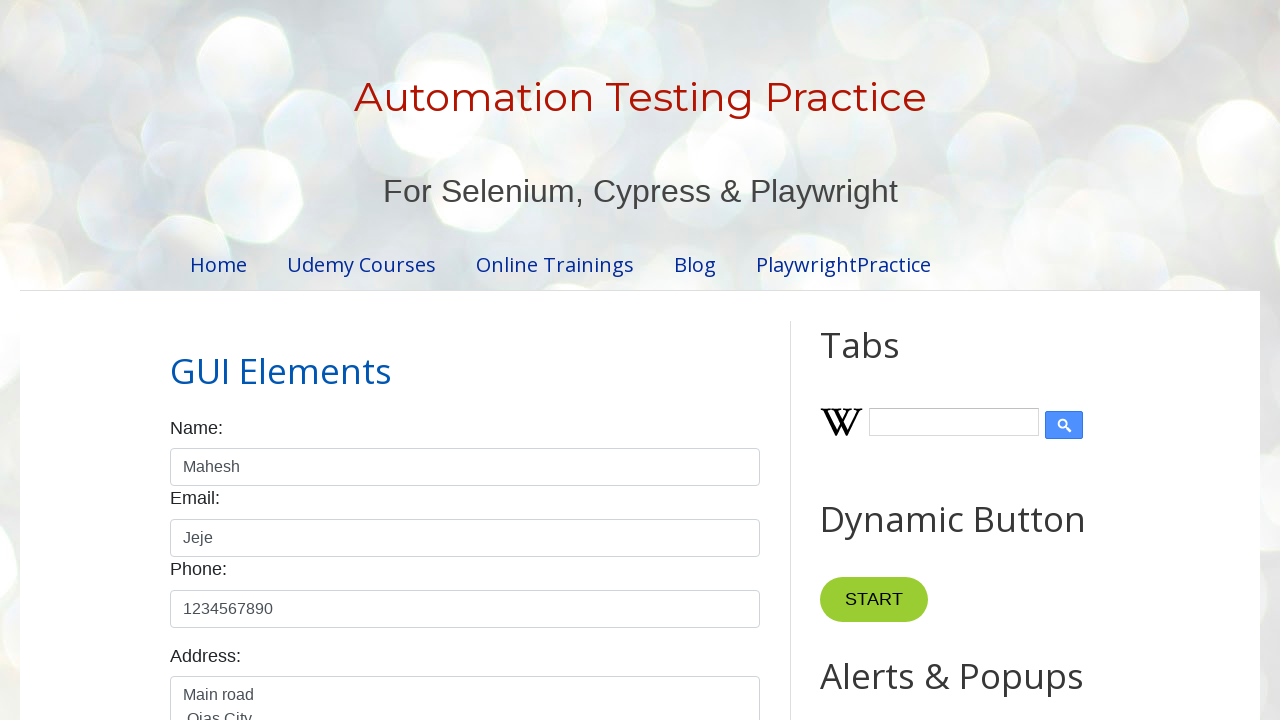